Tests browser alert handling by clicking a prompt popup button, entering text into the alert, accepting it, then dismissing another alert

Starting URL: https://practice-automation.com/popups/

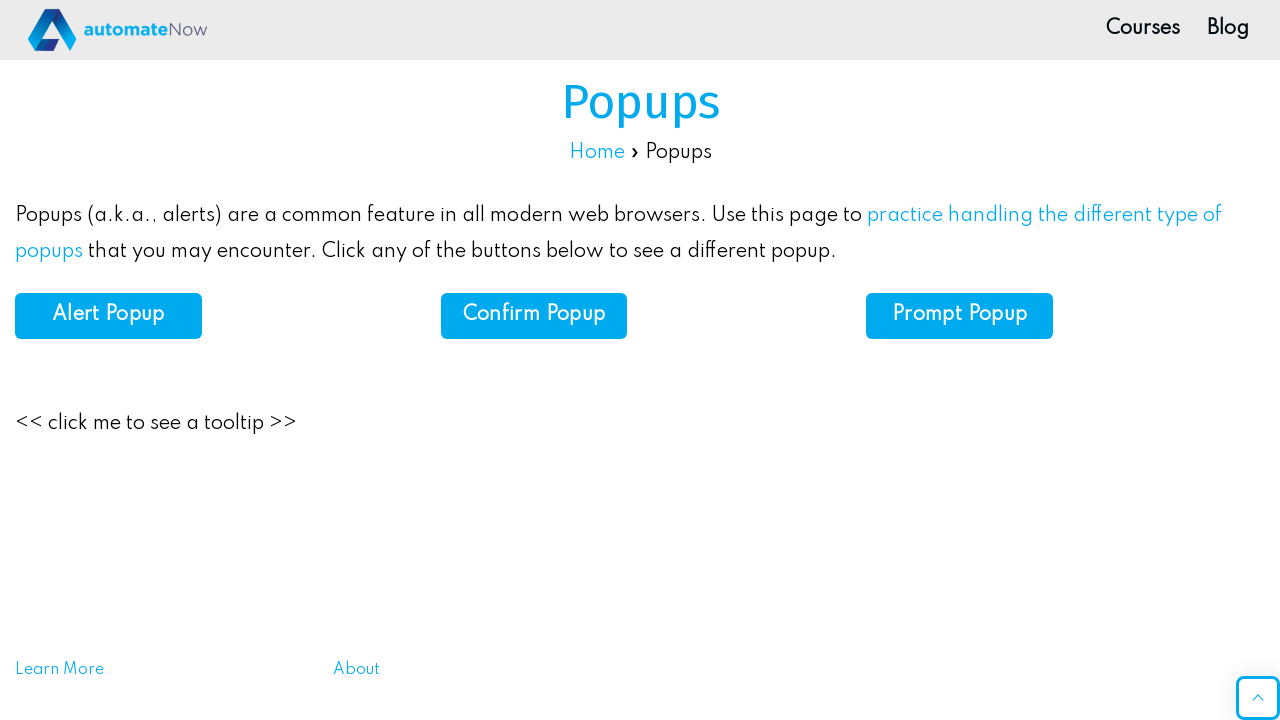

Clicked the Prompt Popup button at (960, 315) on xpath=//b[normalize-space()='Prompt Popup']
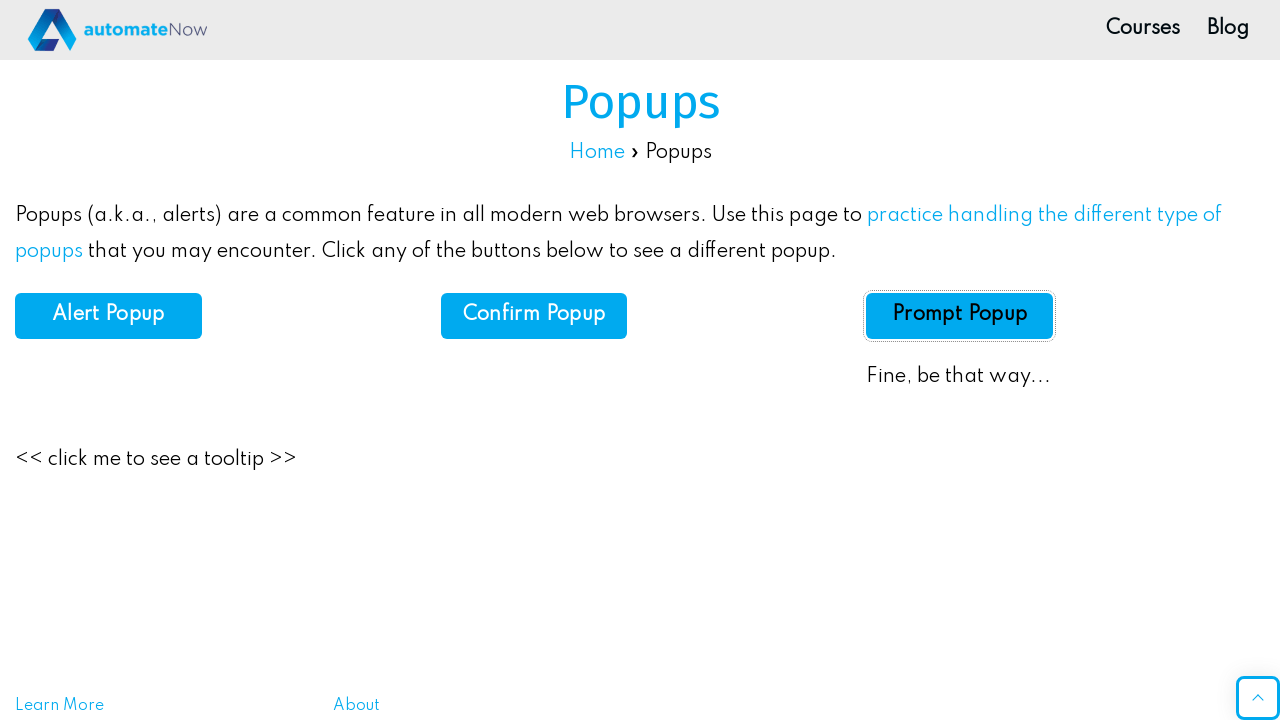

Set up dialog handler to accept with 'Test' text
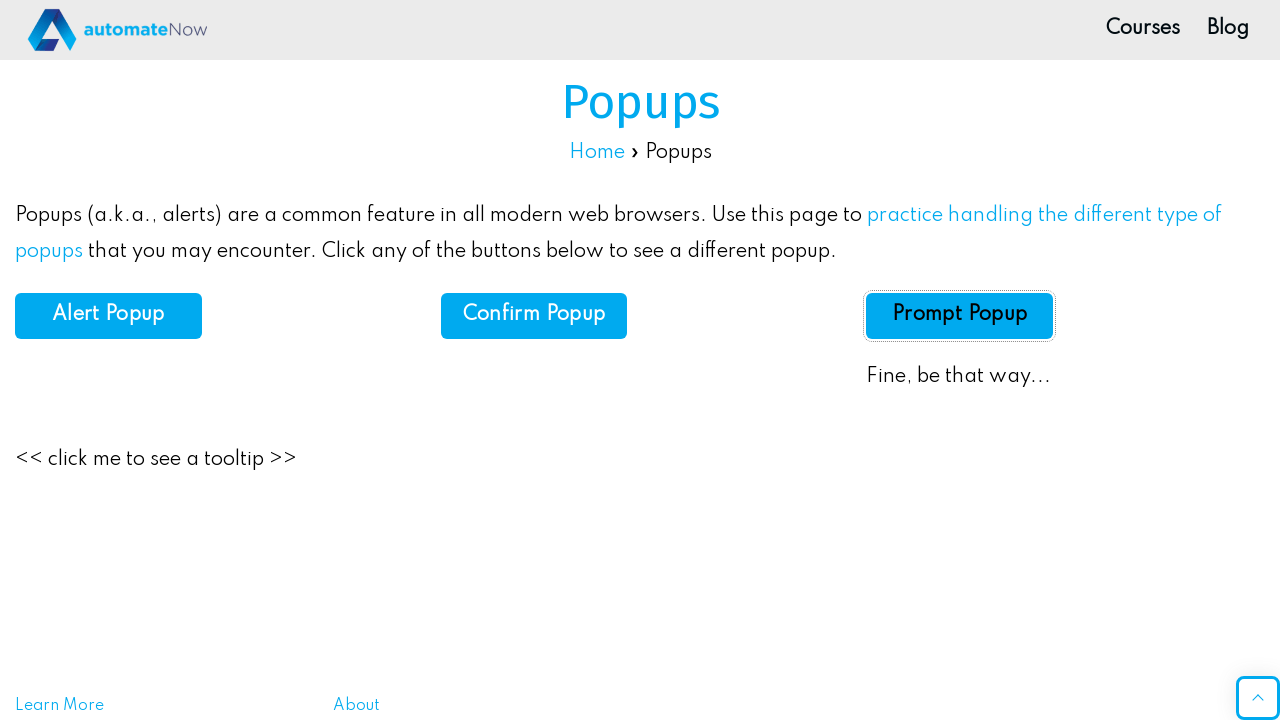

Clicked Prompt Popup button and accepted alert with text 'Test' at (960, 315) on xpath=//b[normalize-space()='Prompt Popup']
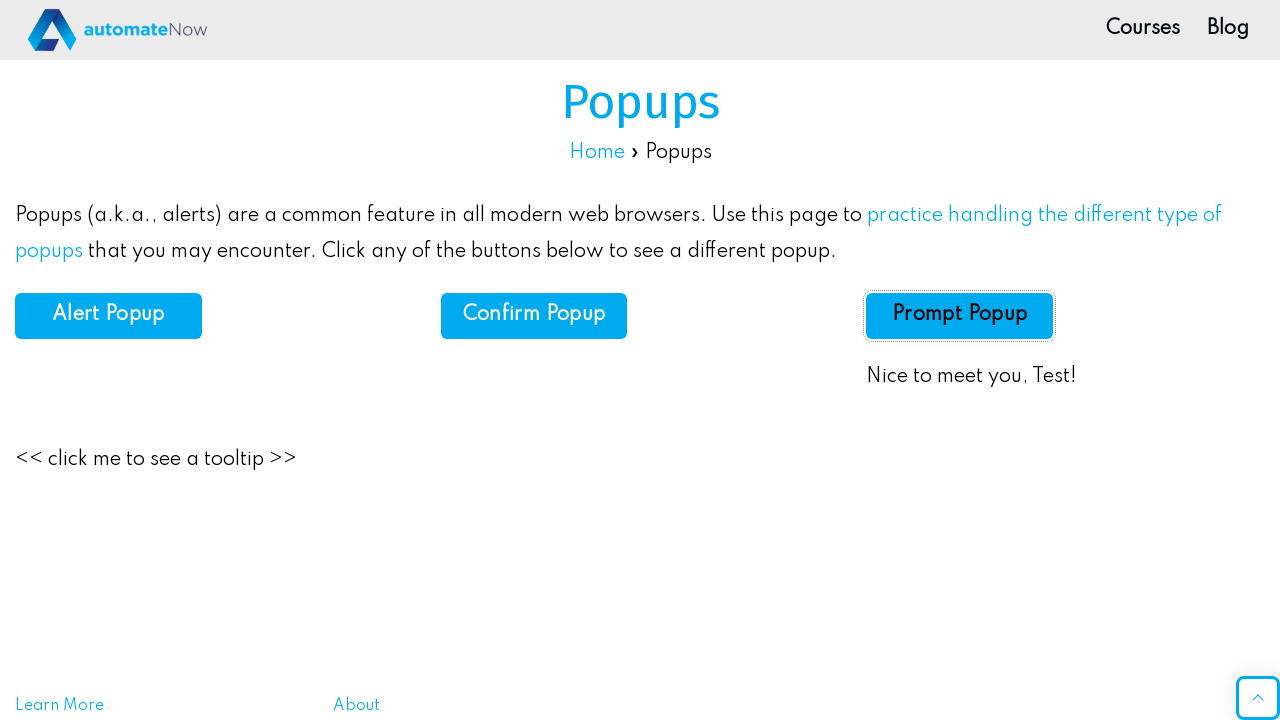

Set up dialog handler to dismiss the next alert
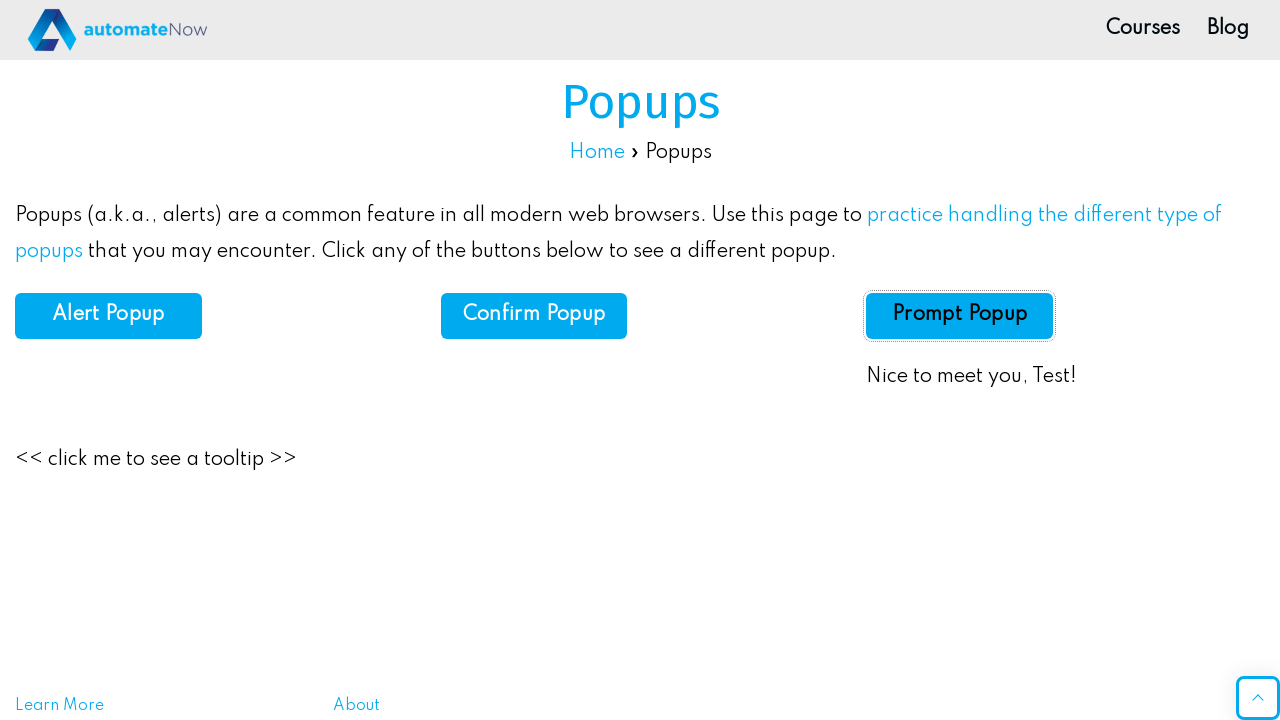

Clicked Prompt Popup button and dismissed the alert at (960, 315) on xpath=//b[normalize-space()='Prompt Popup']
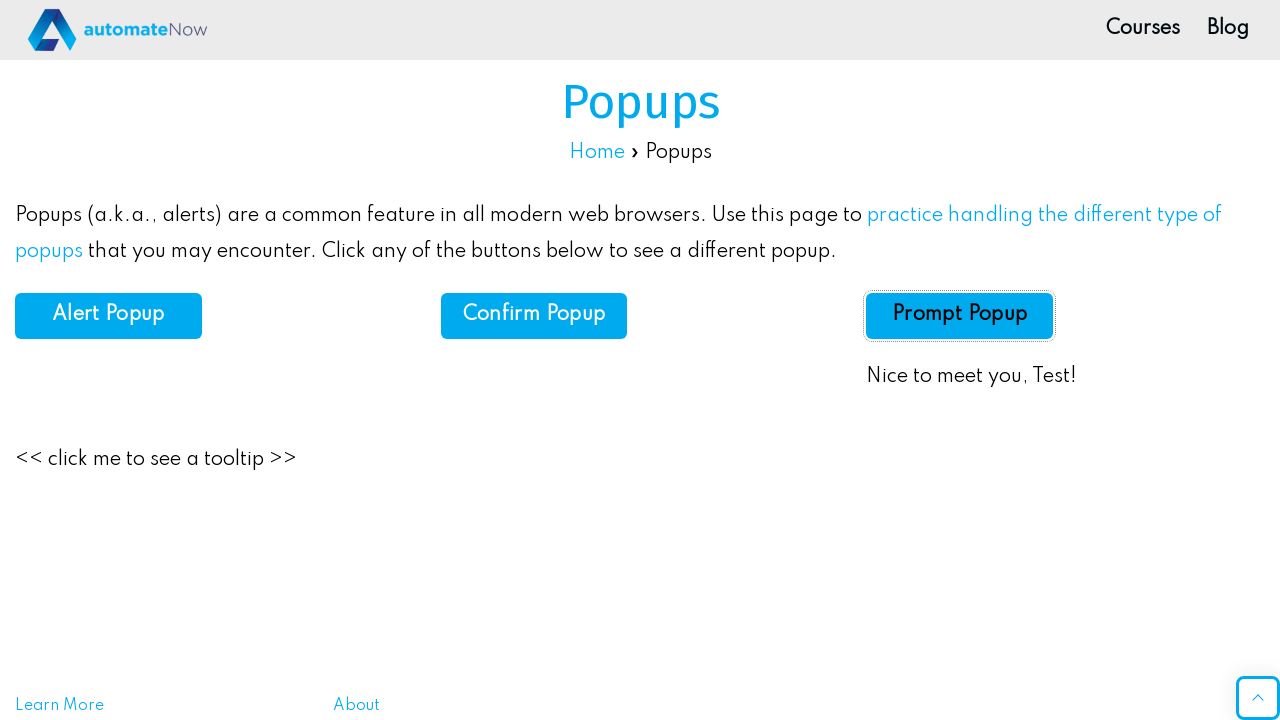

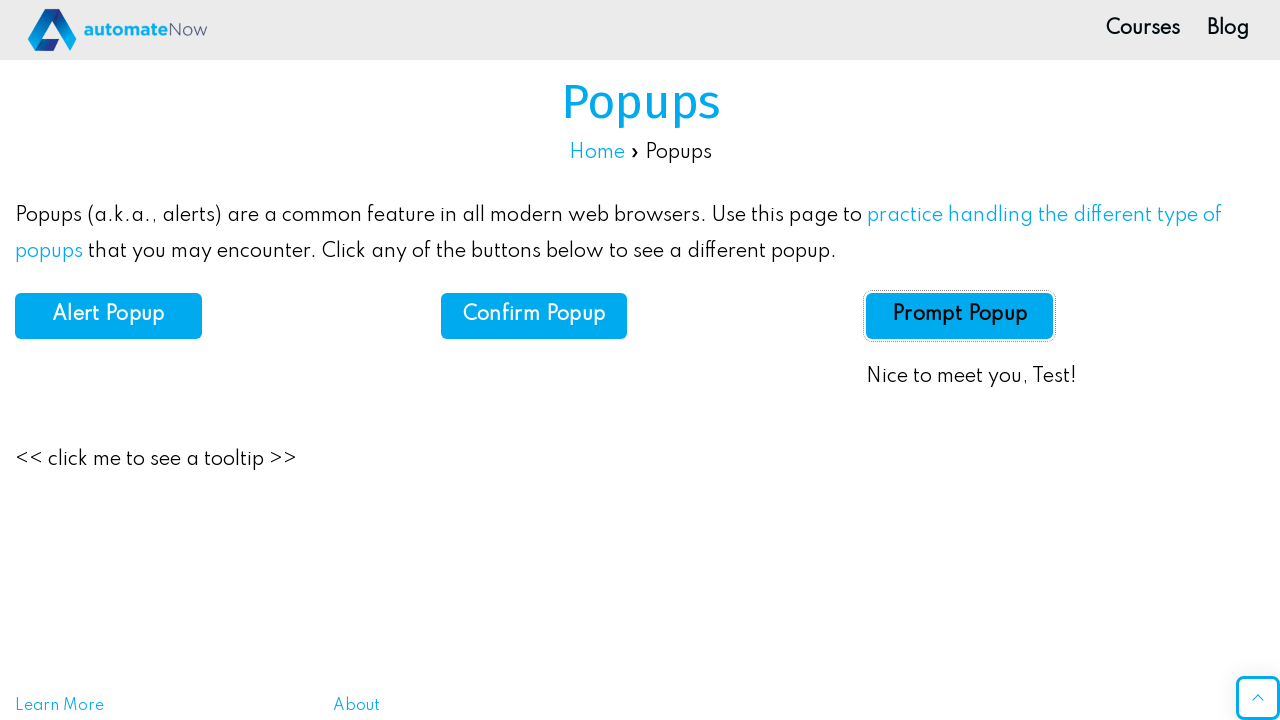